Tests the search functionality by navigating to the search page, entering a language name (python), and verifying that search results contain the search term

Starting URL: https://www.99-bottles-of-beer.net/

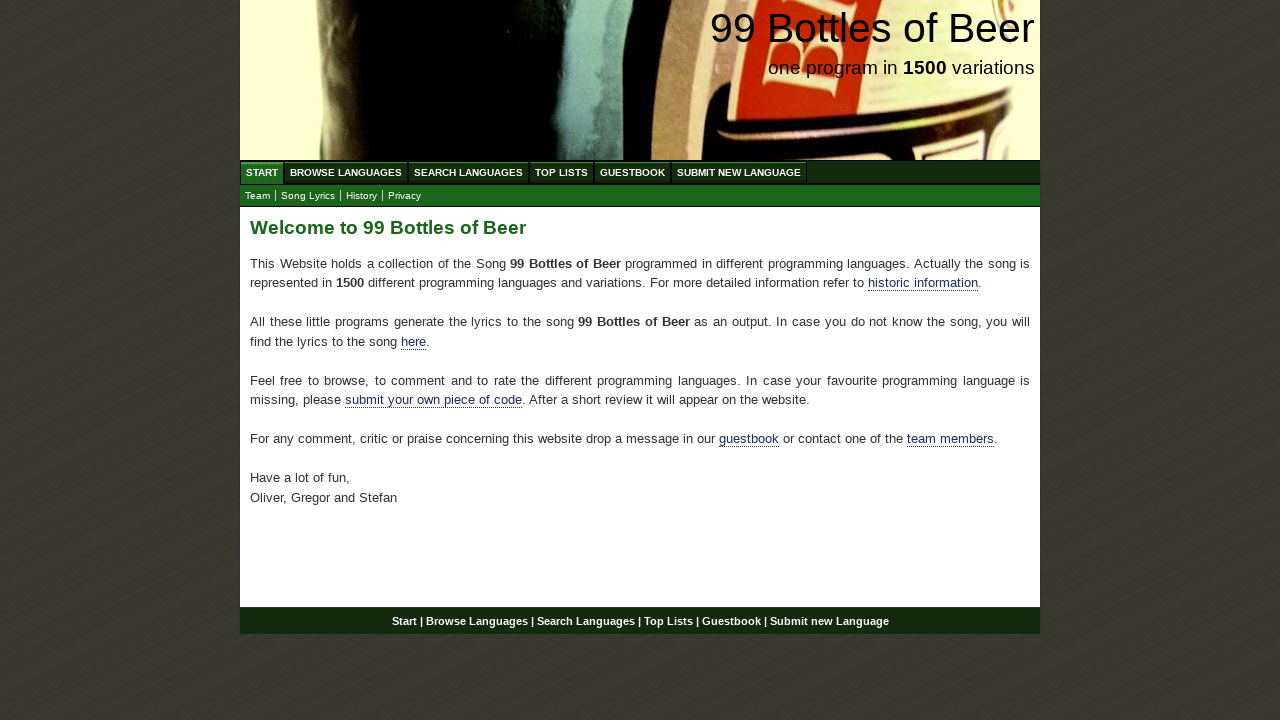

Clicked on Search Languages menu at (468, 172) on xpath=//ul[@id='menu']/li/a[@href='/search.html']
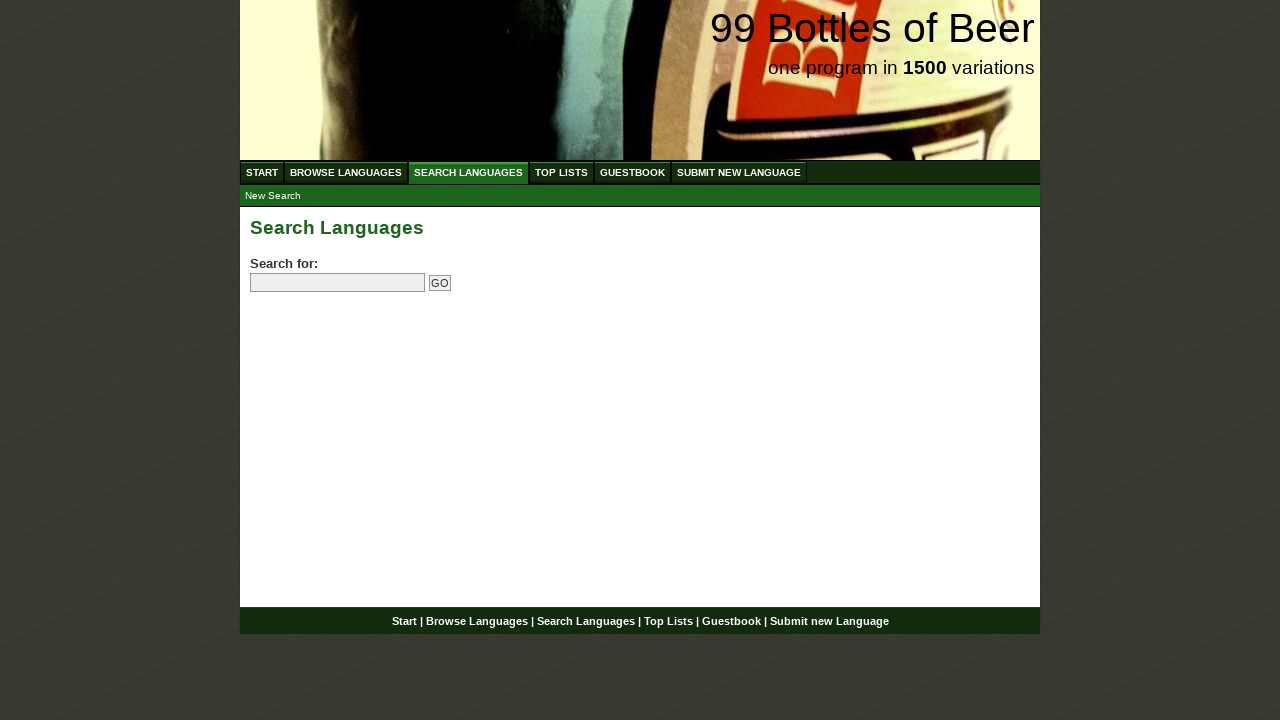

Clicked on the search field at (338, 283) on input[name='search']
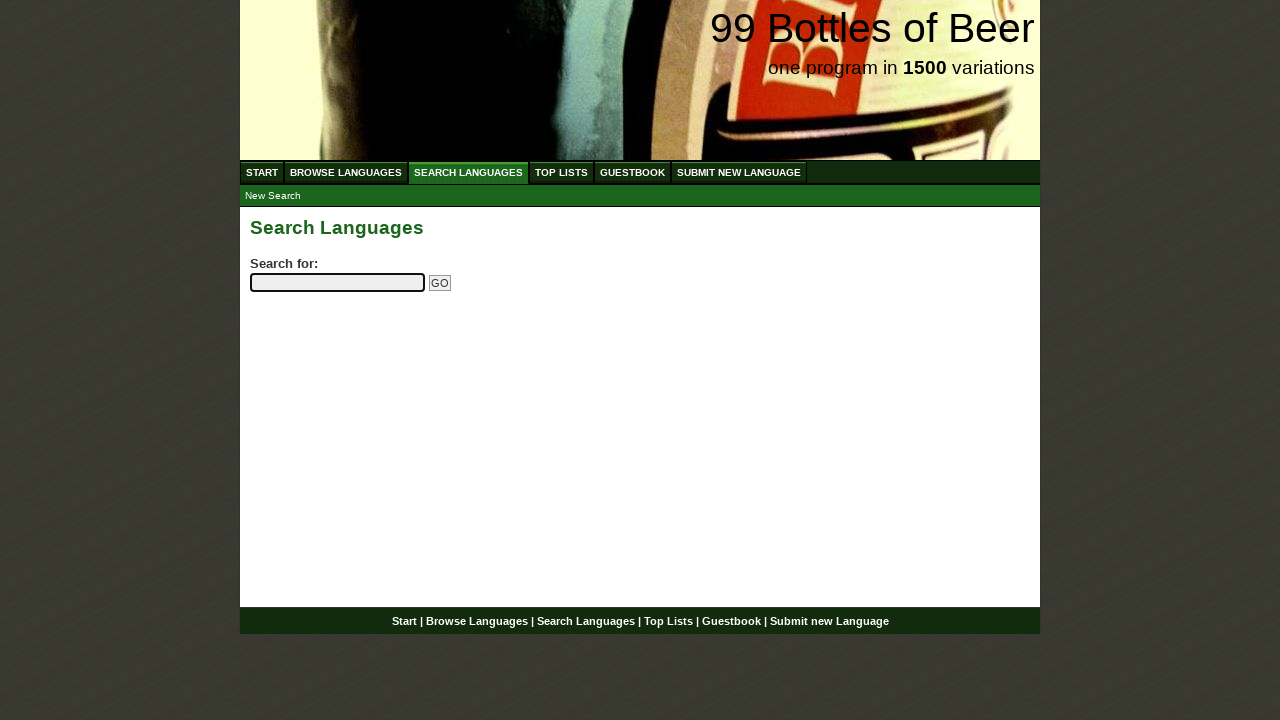

Entered 'python' into search field on input[name='search']
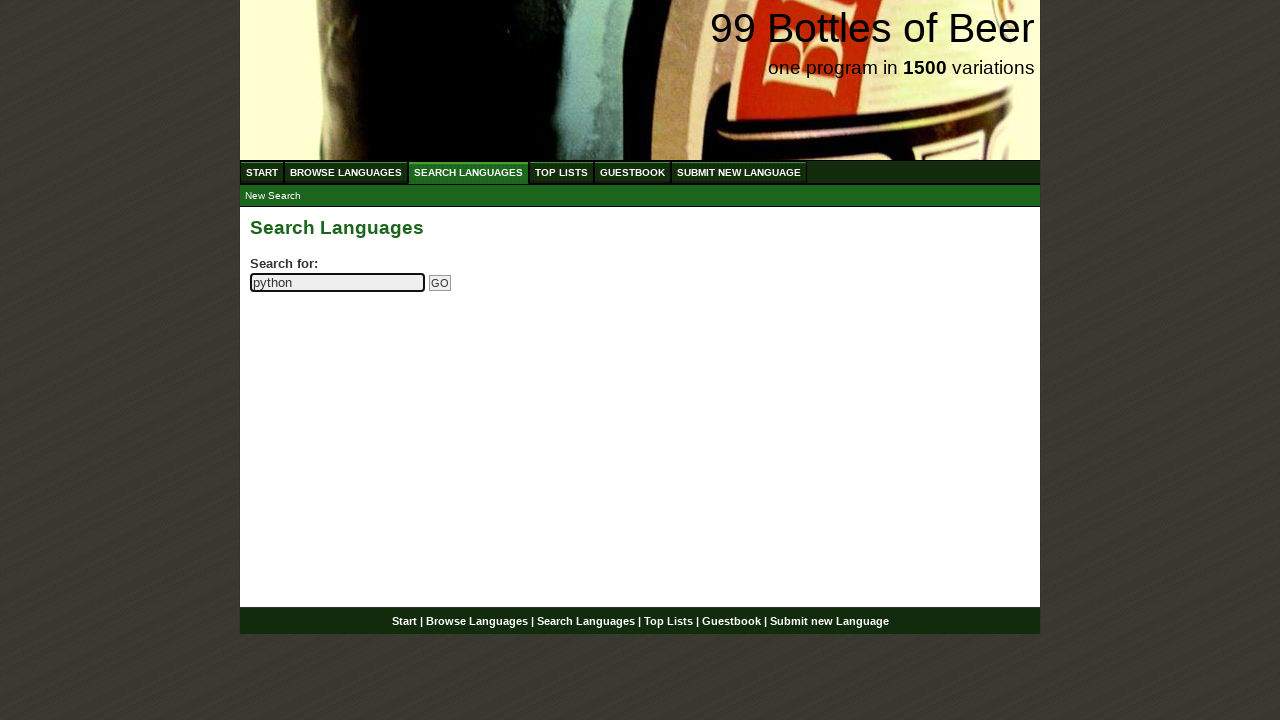

Clicked the Go button to submit search at (440, 283) on input[name='submitsearch']
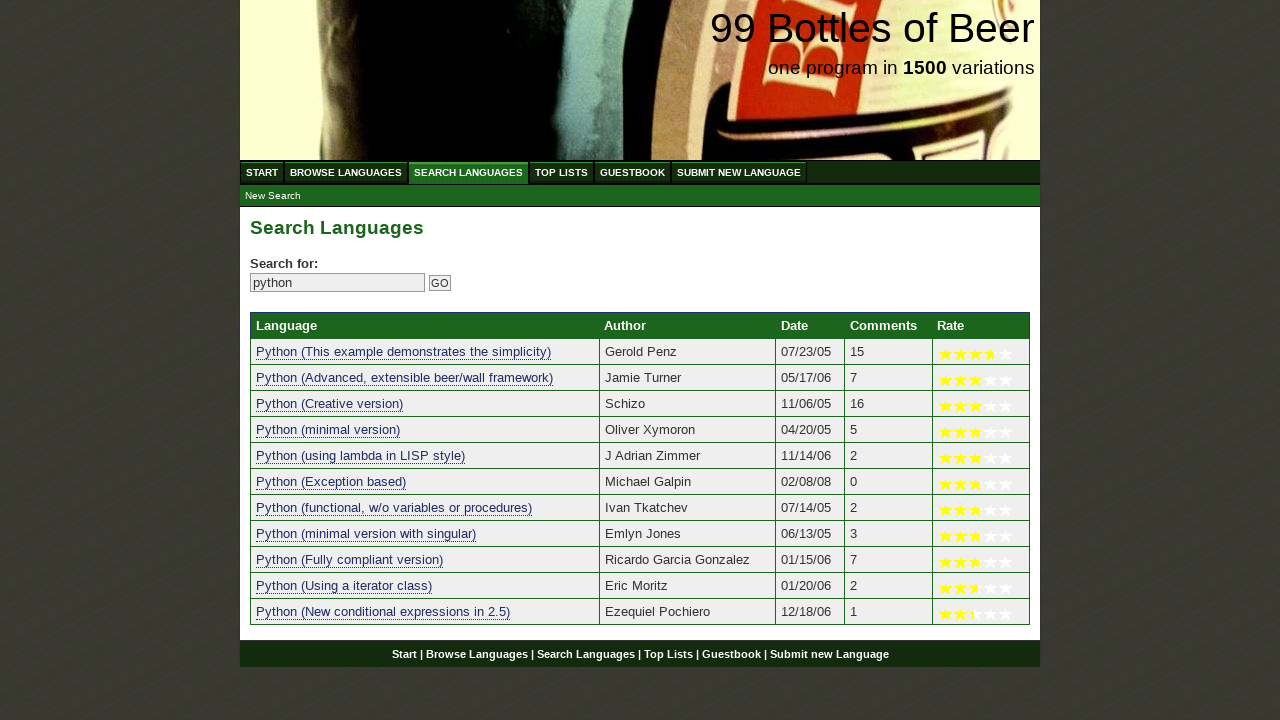

Search results loaded and are visible
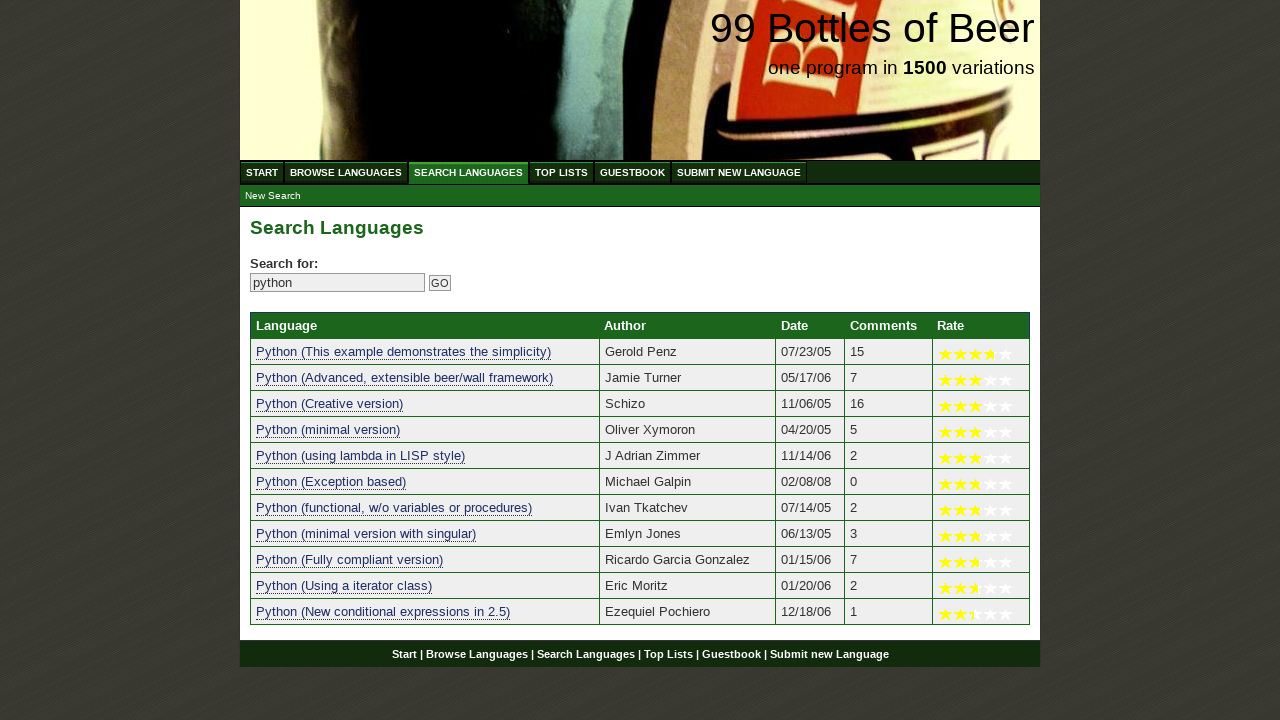

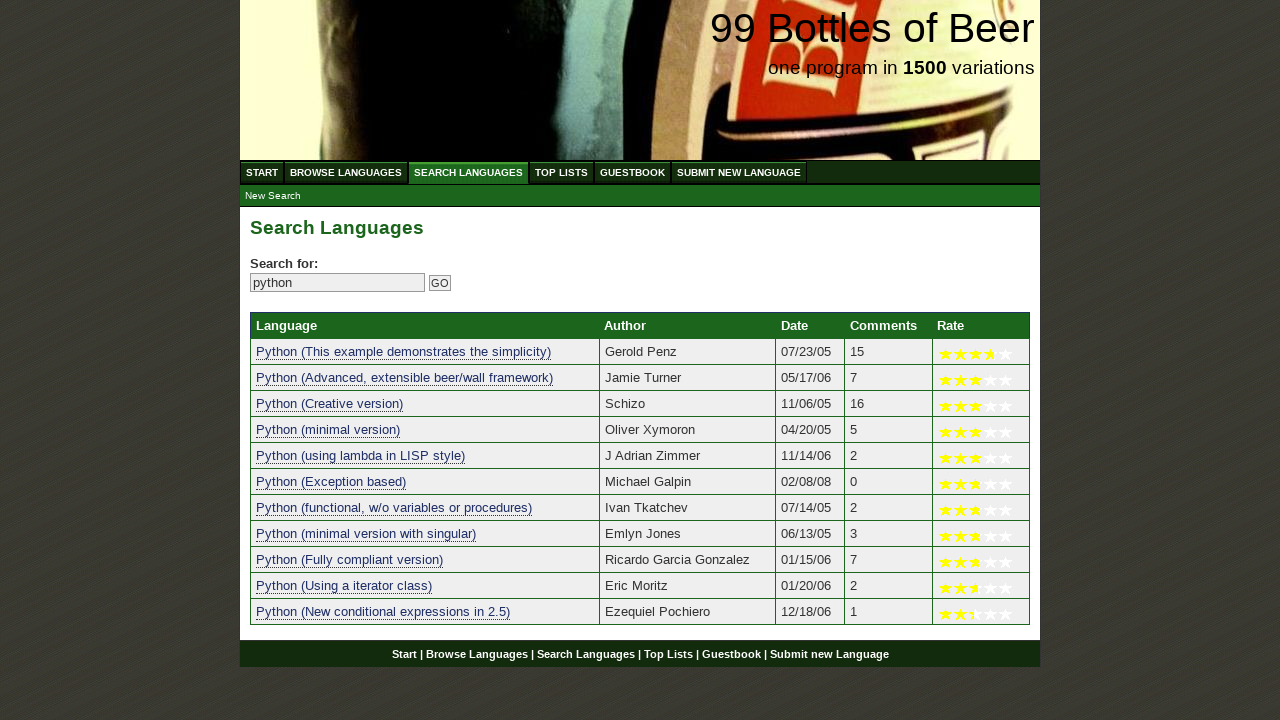